Tests a simple form by entering a message, clicking a button to display it, then entering two numbers and calculating their sum.

Starting URL: https://www.lambdatest.com/selenium-playground/simple-form-demo

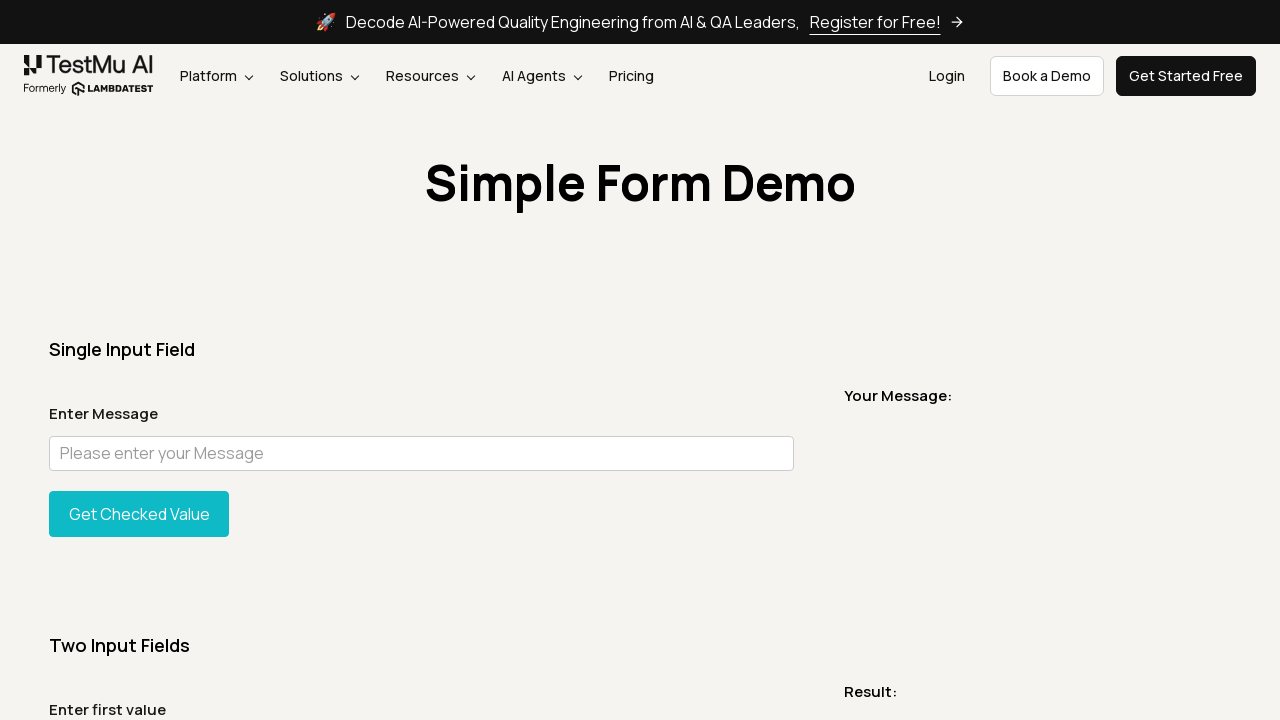

Filled user message field with 'qwe' on #user-message
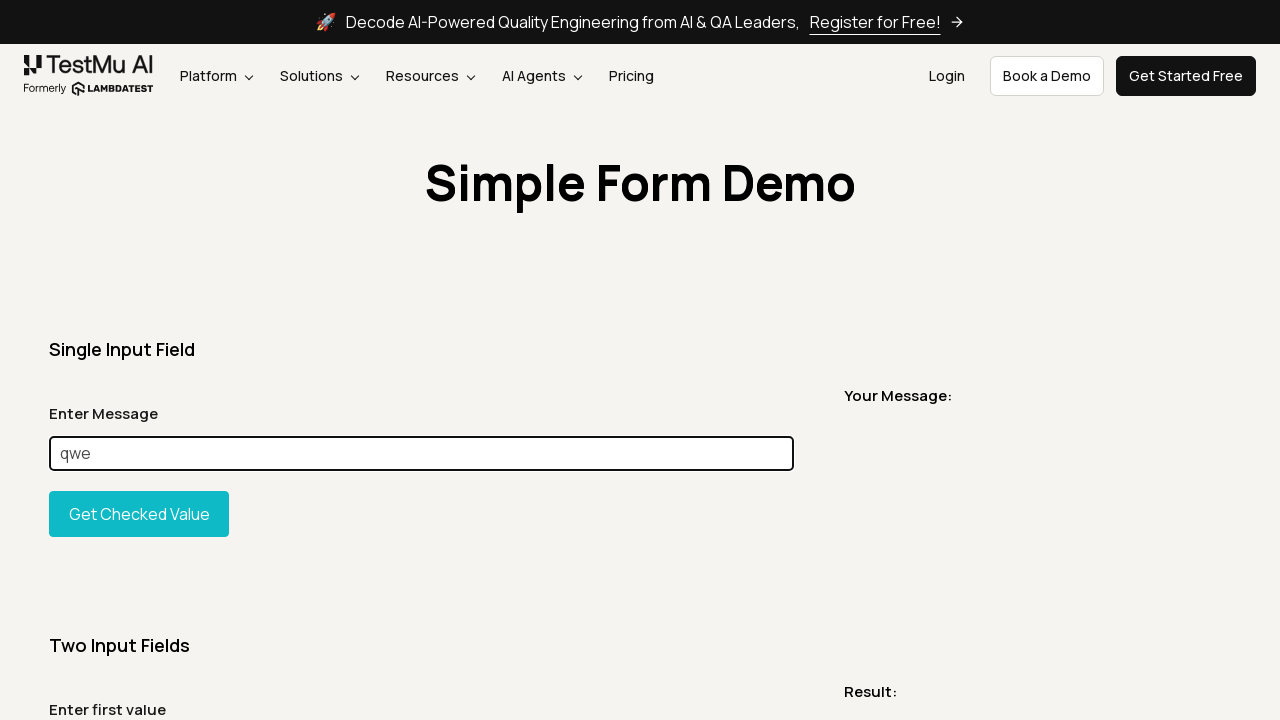

Clicked show input button to display message at (139, 514) on #showInput
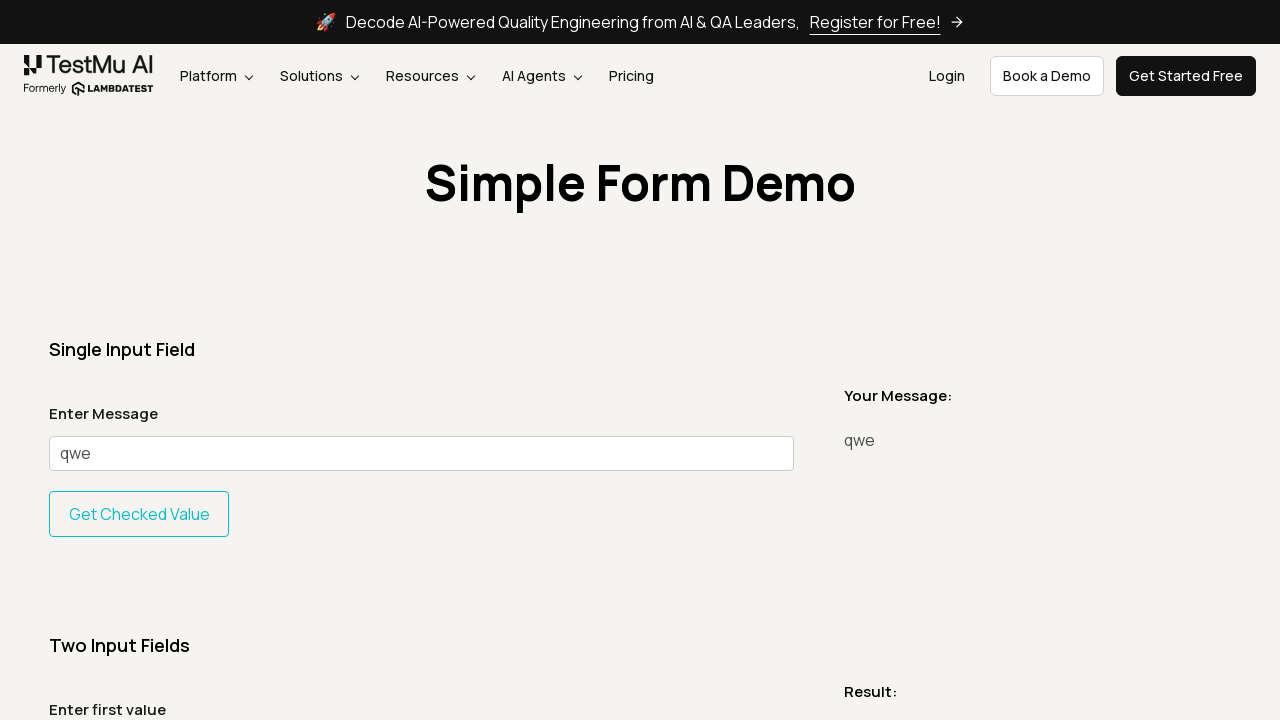

Message displayed on page
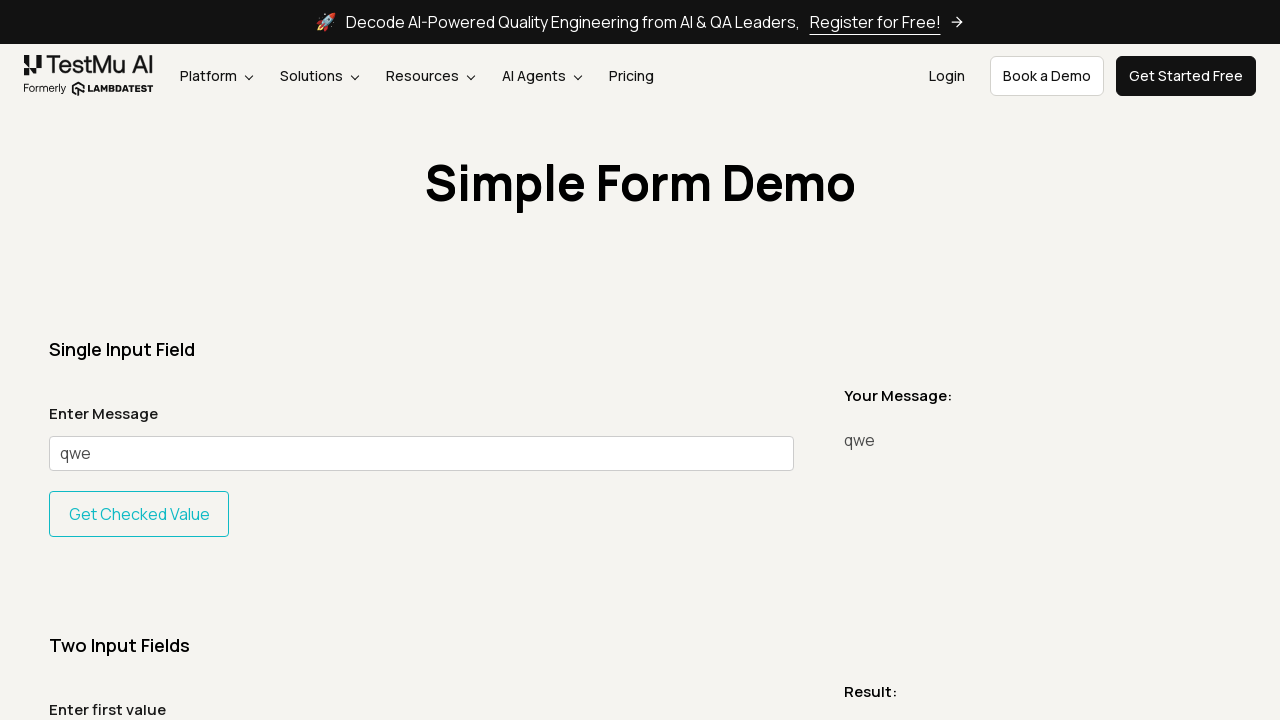

Filled first number field with '100' on #sum1
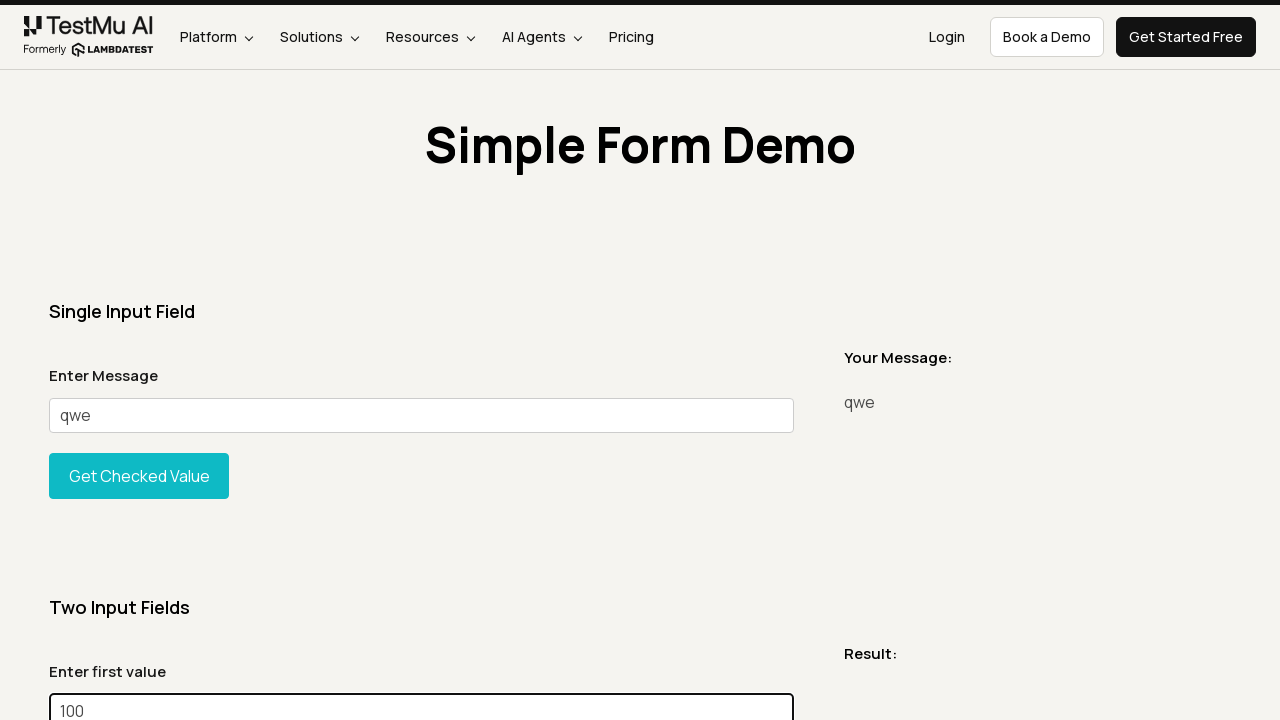

Filled second number field with '200' on #sum2
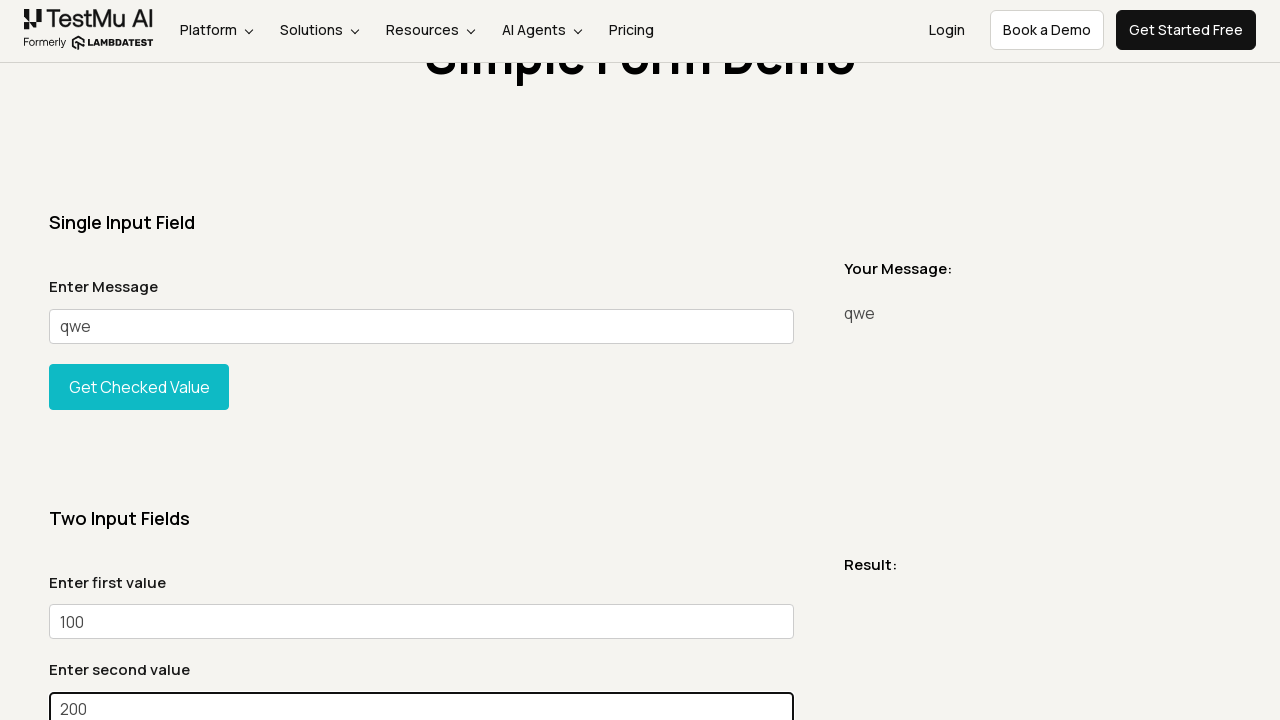

Scrolled down to see Get Sum button
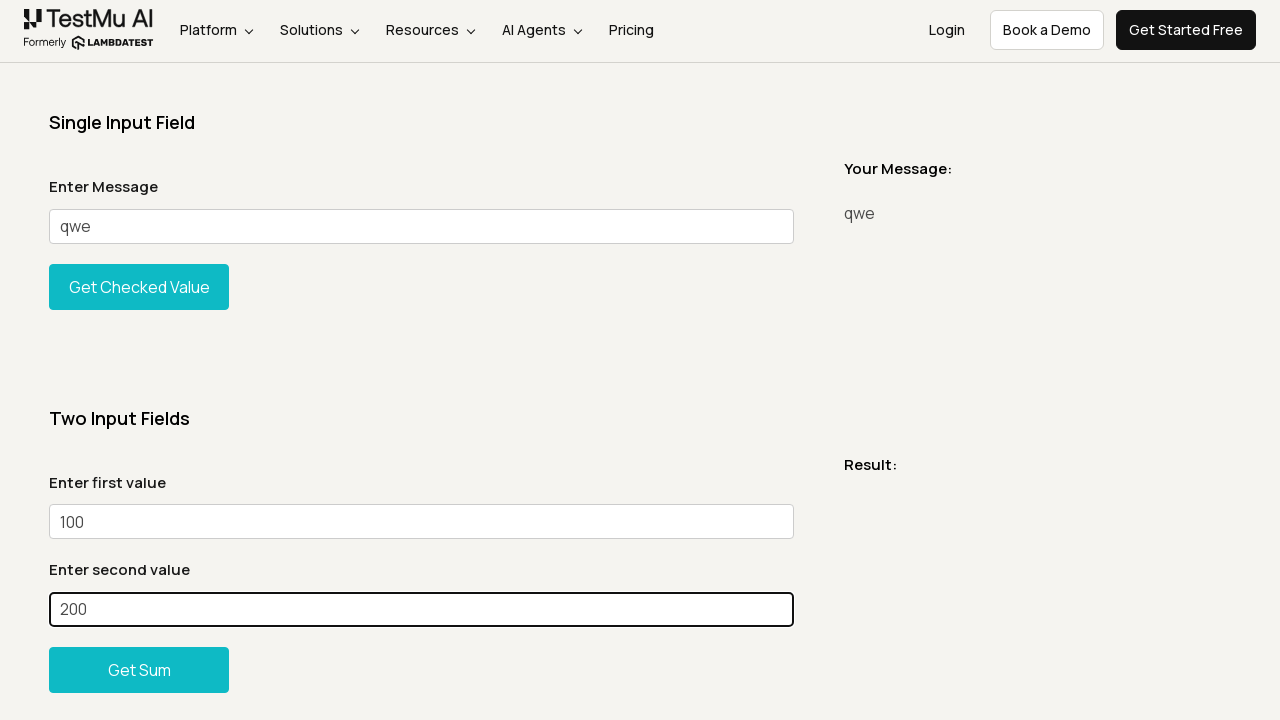

Clicked Get Sum button to calculate result at (139, 670) on xpath=//button[contains(text(), 'Get Sum')]
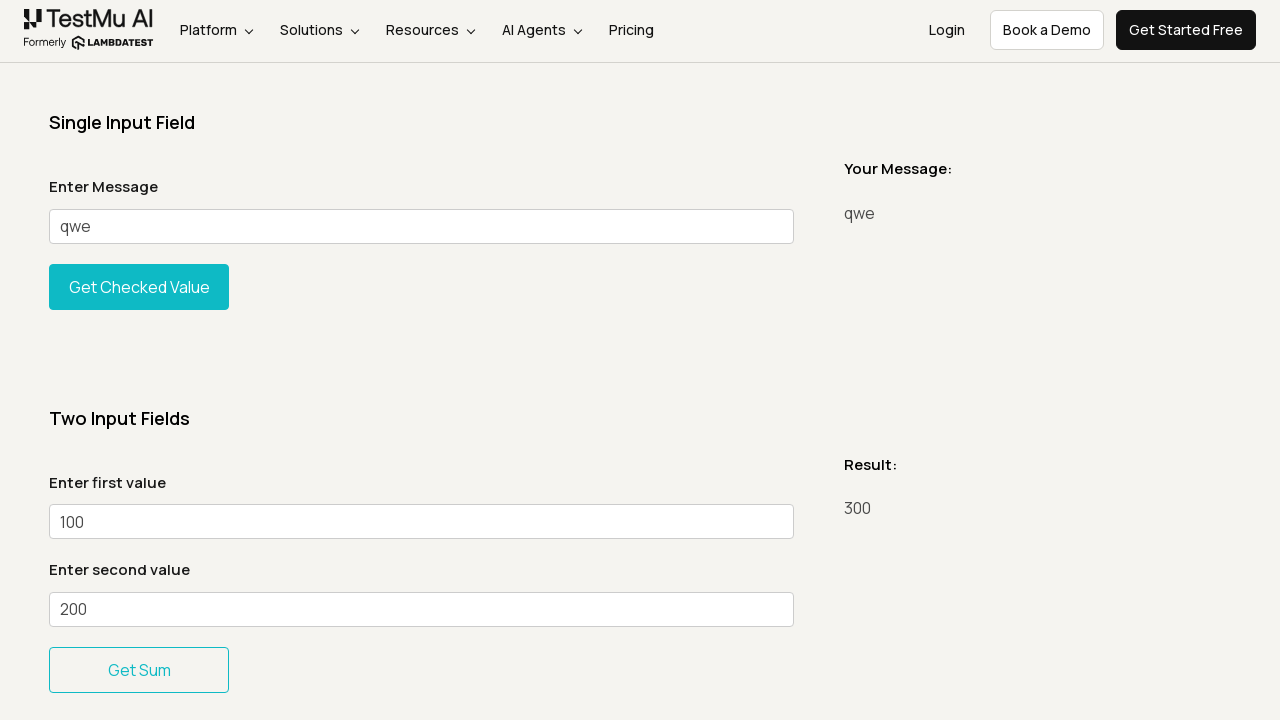

Sum result displayed on page
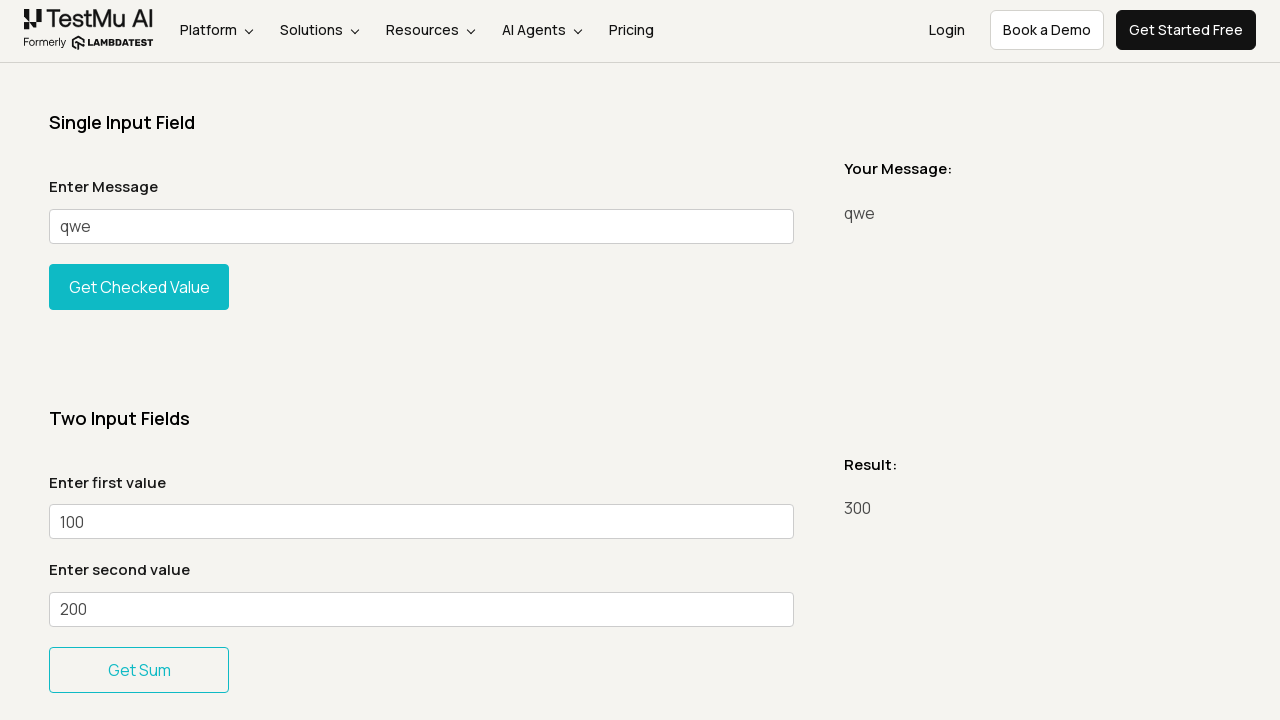

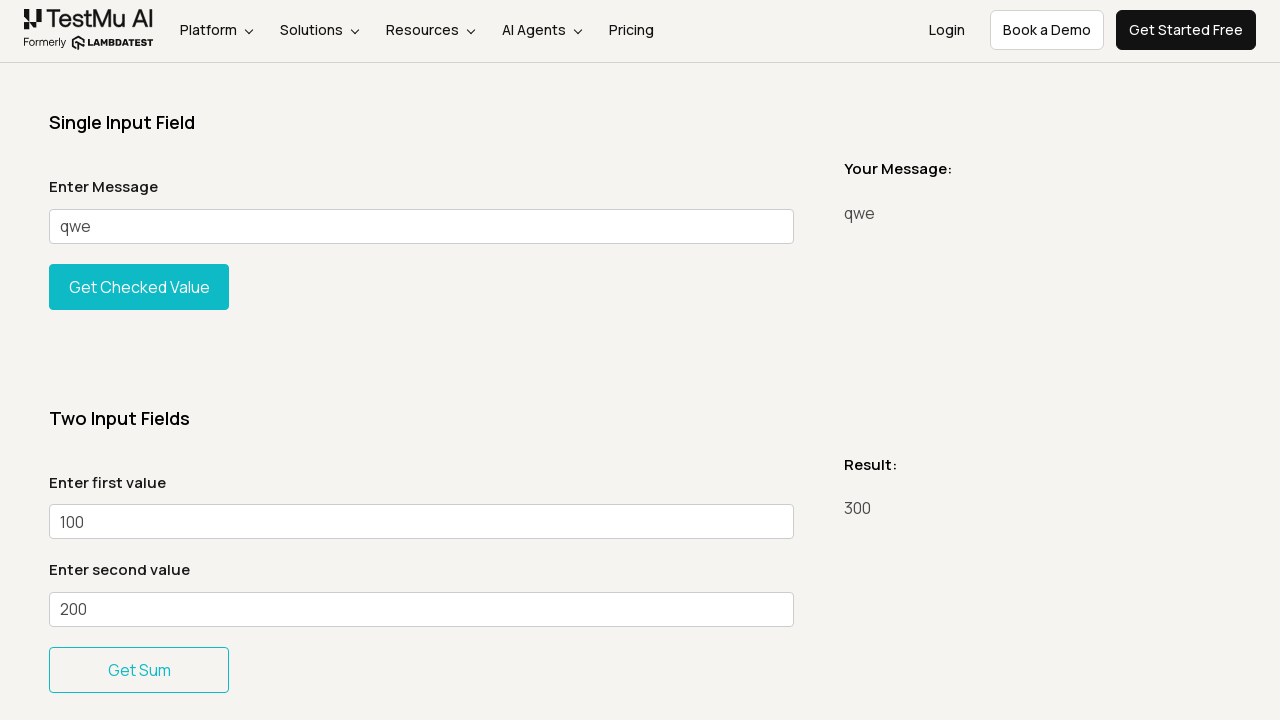